Tests navigation from main menu to catalog page, verifies product list displays prices and buttons, then clicks on first product to view product card

Starting URL: http://intershop5.skillbox.ru/

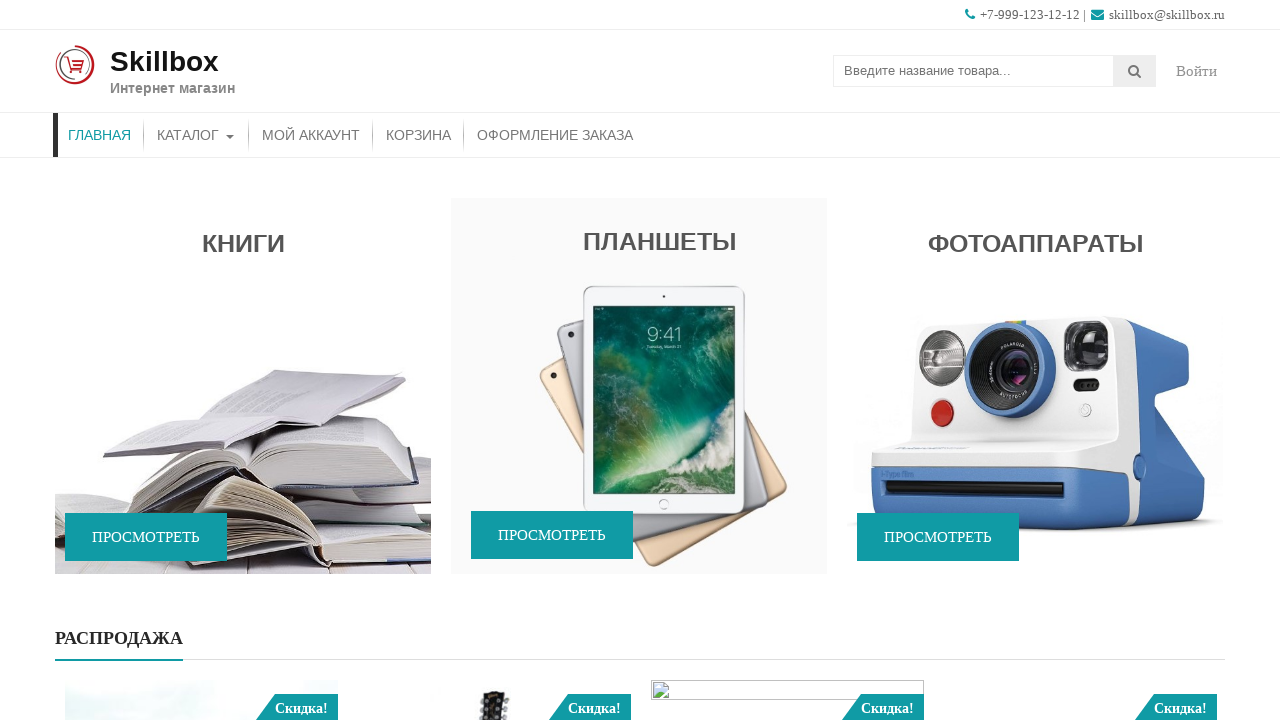

Clicked catalog button in main menu at (196, 135) on .menu-item-object-product_cat > a[href$='catalog/']
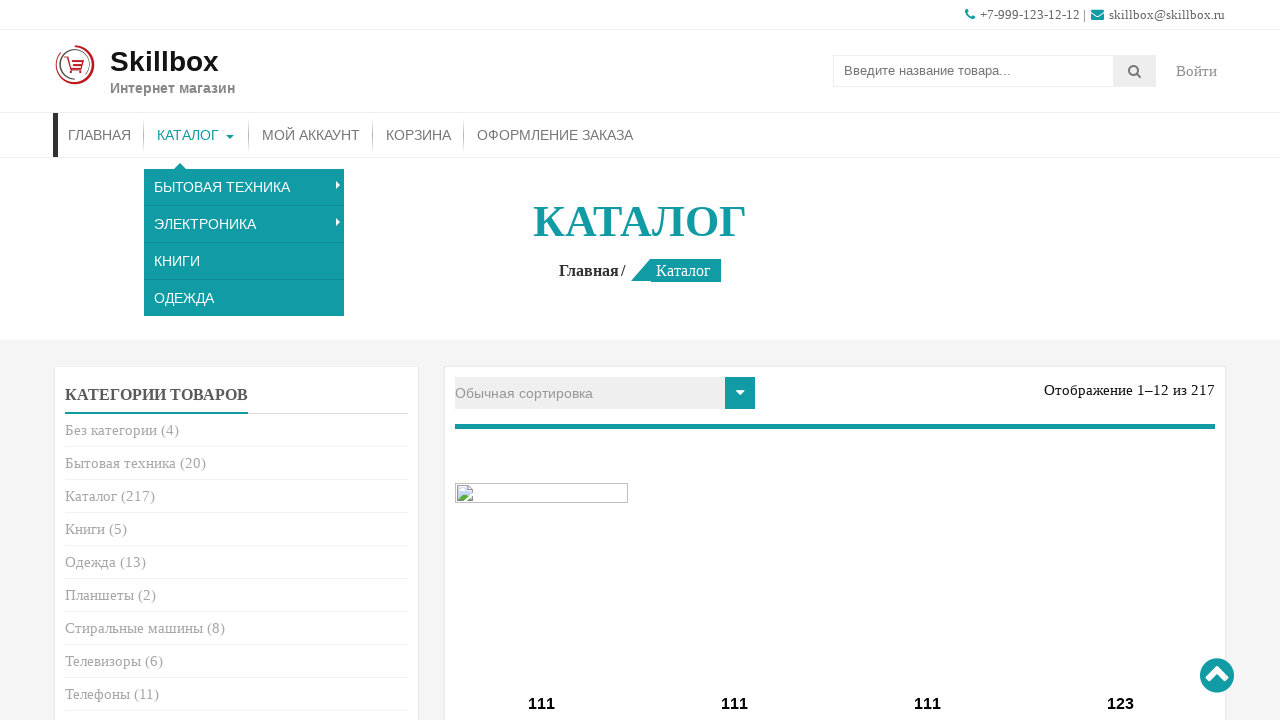

Product list loaded on catalog page
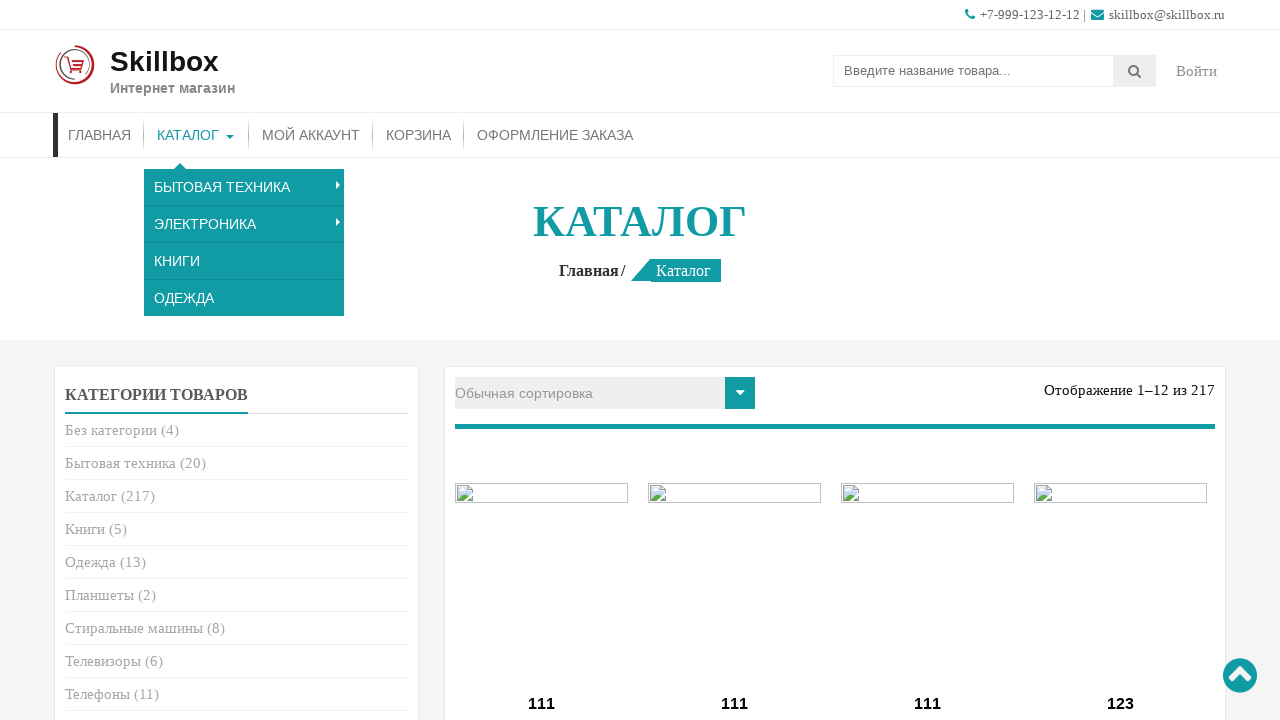

Scrolled down to view more products
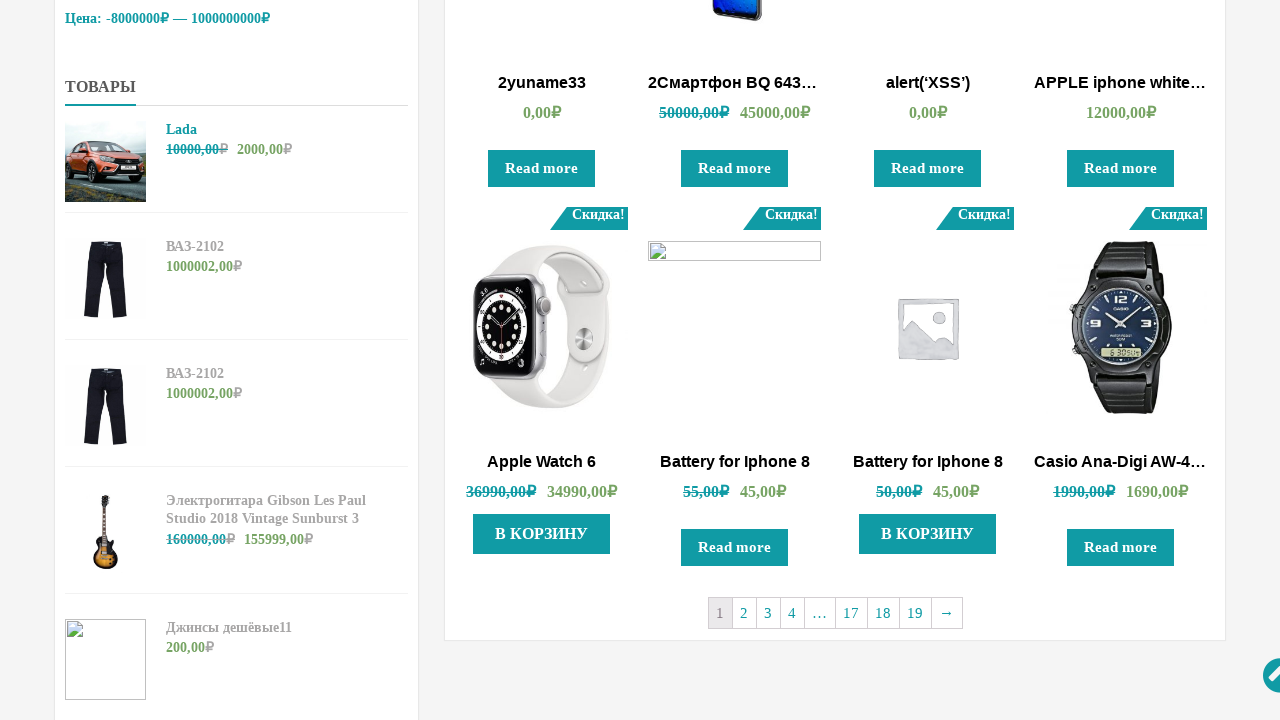

Clicked on first product to view product card at (542, 360) on (//div[@class='collection_combine'])[1]//a
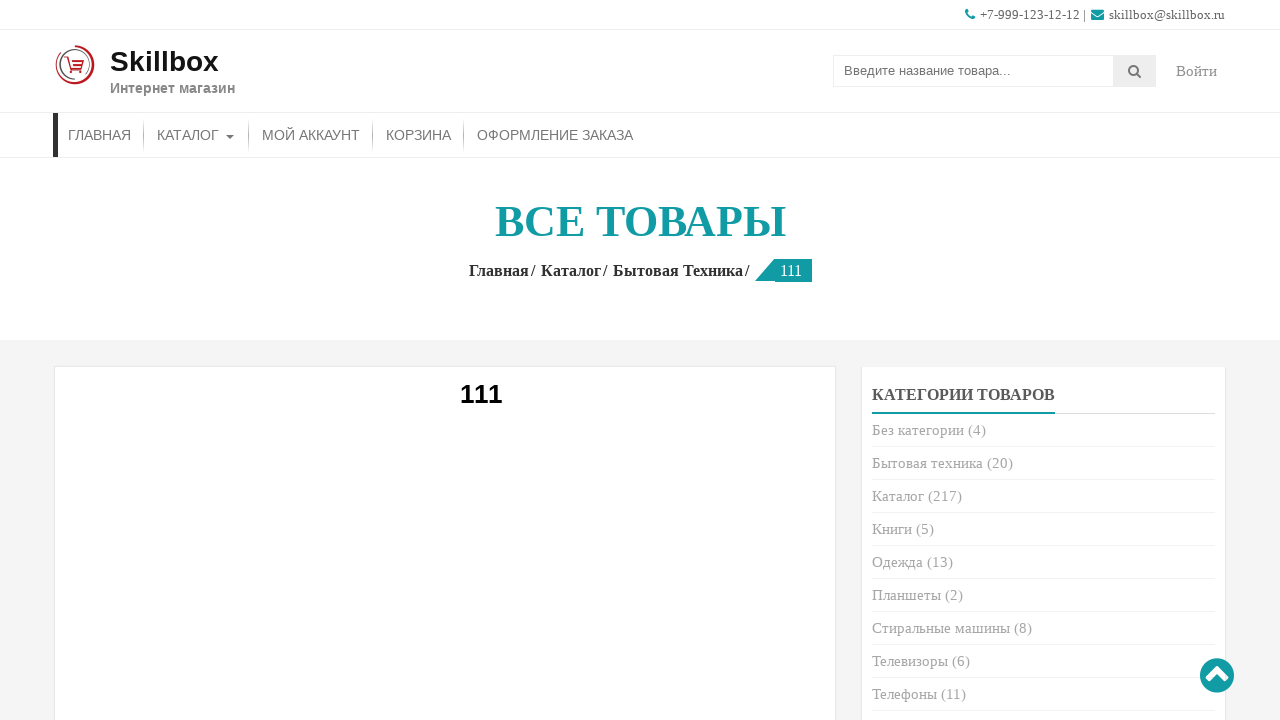

Product card page loaded with product title visible
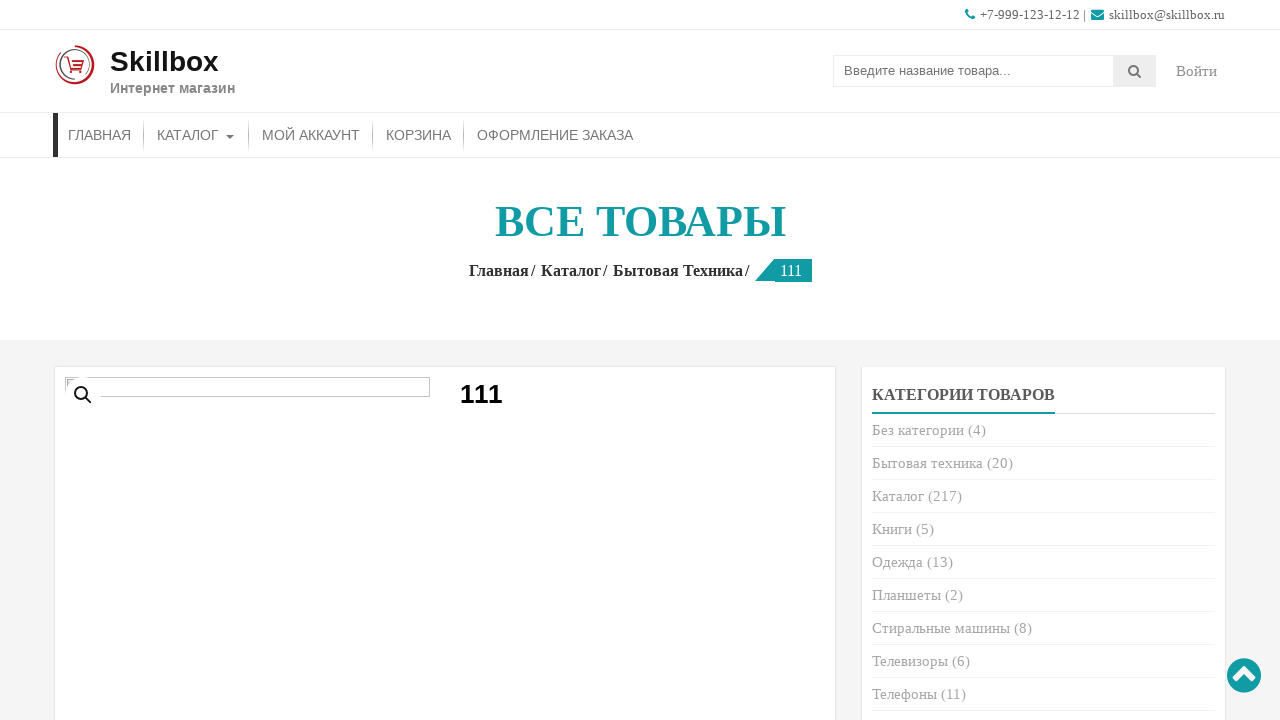

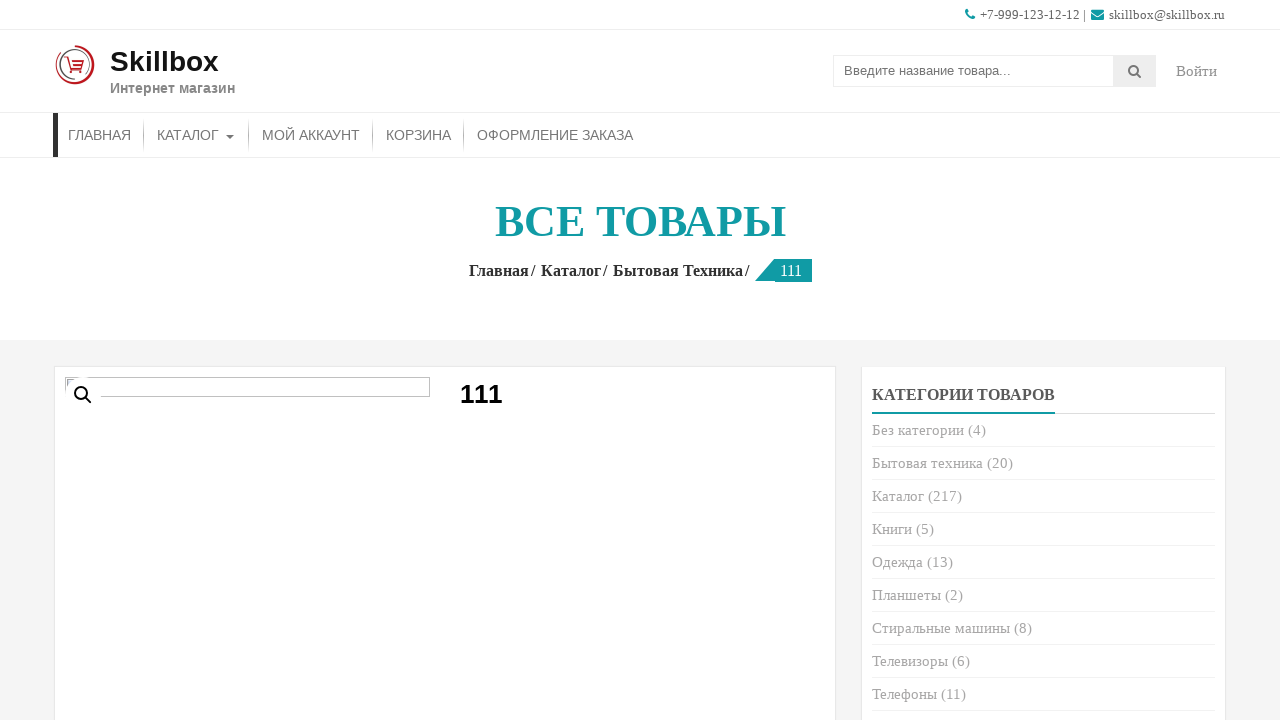